Tests JavaScript alert handling by clicking a button that triggers an alert and then accepting it

Starting URL: https://testautomationpractice.blogspot.com/

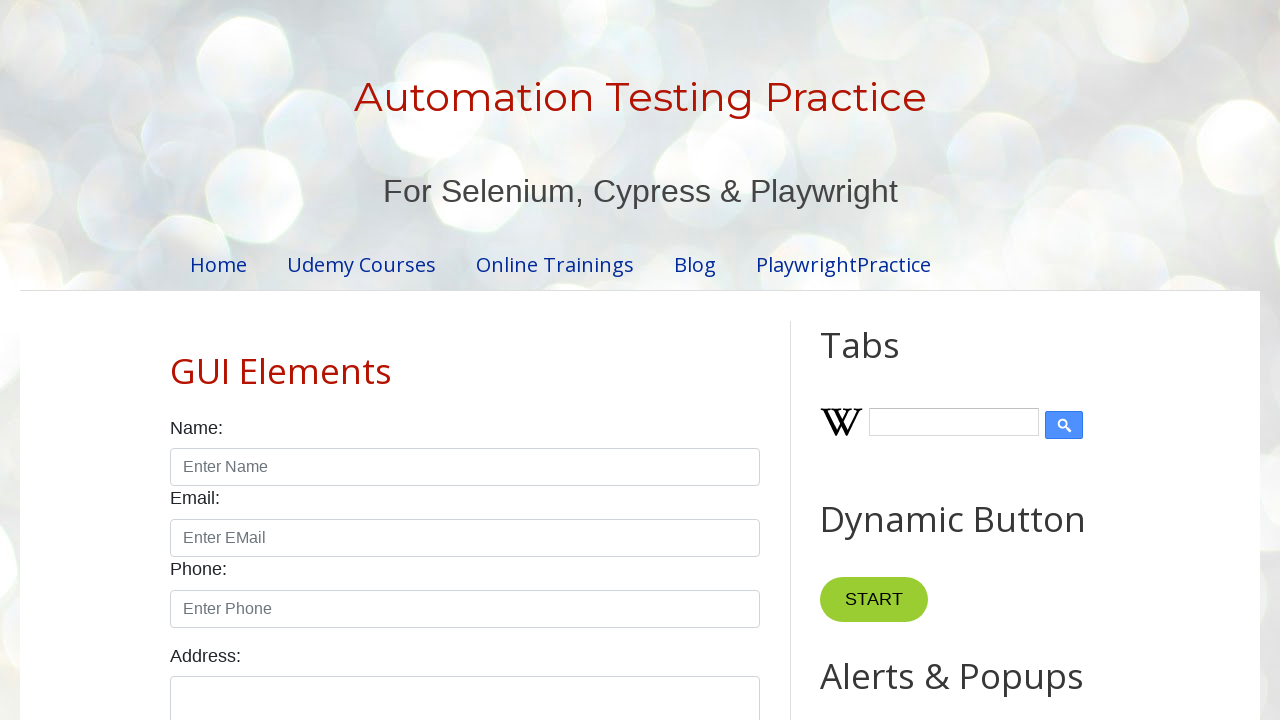

Set up dialog handler to accept all alerts
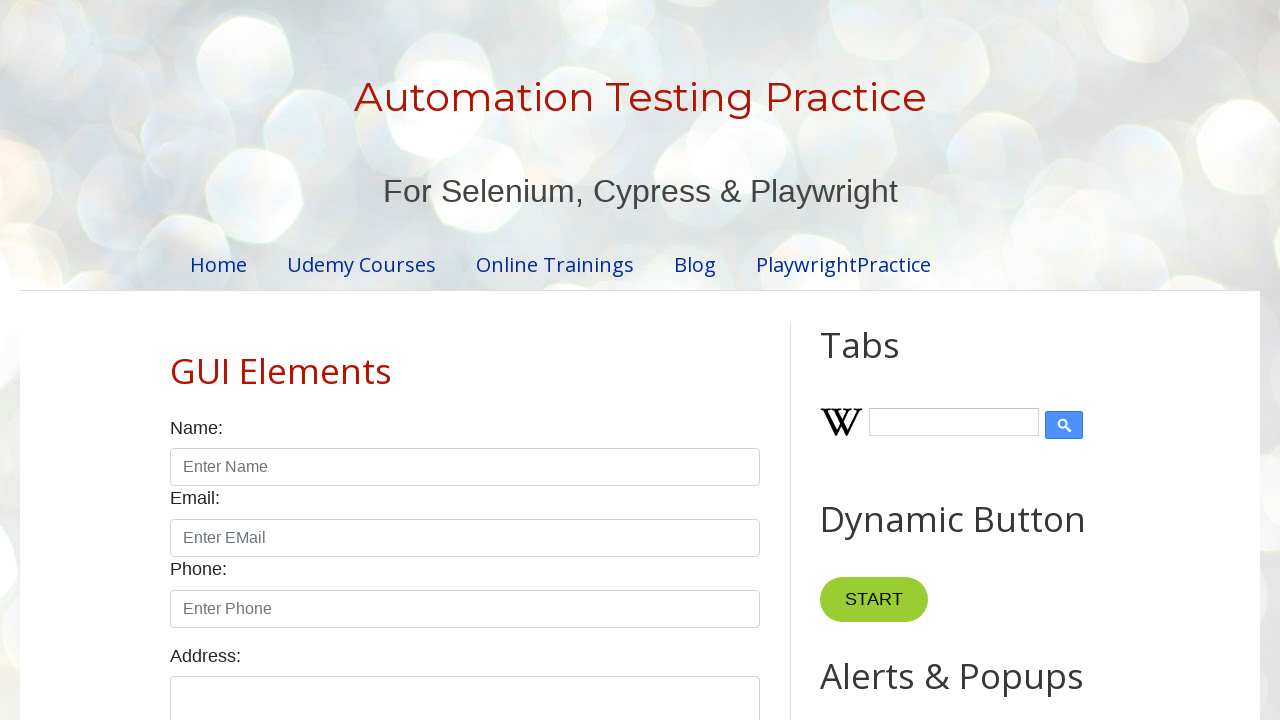

Clicked alert button to trigger JavaScript alert at (888, 361) on #alertBtn
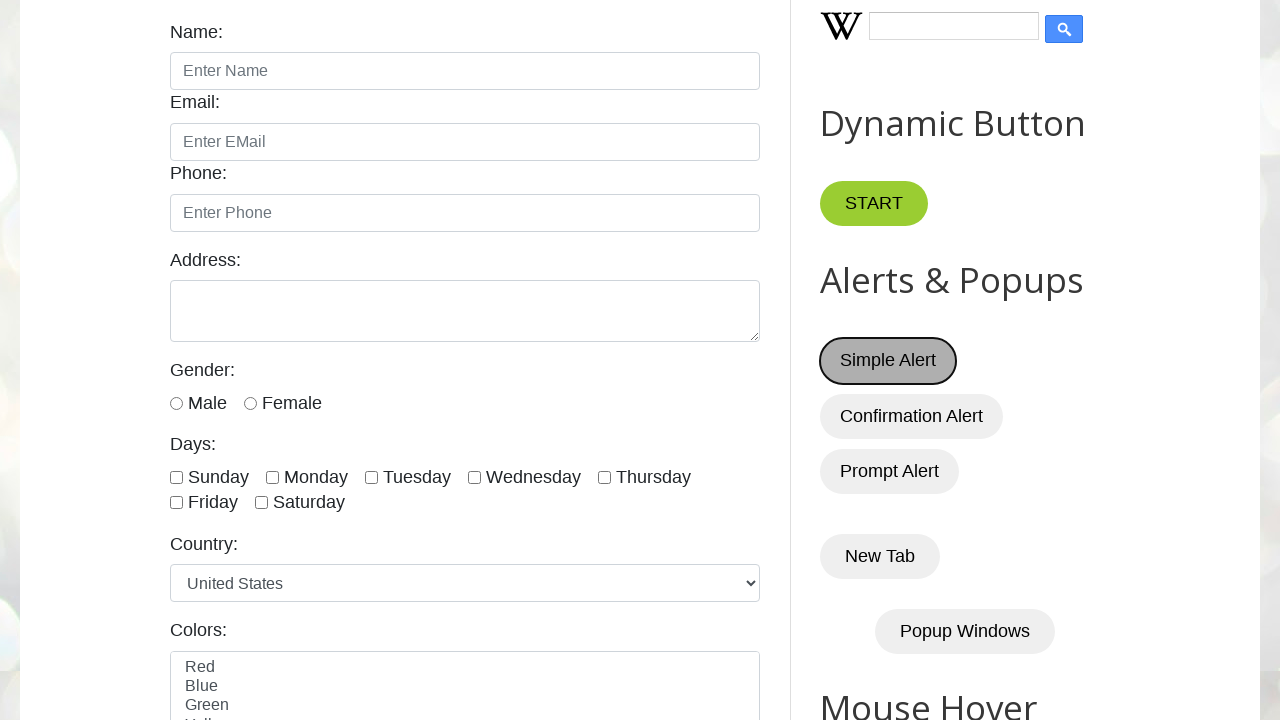

Waited 1 second to ensure alert was handled
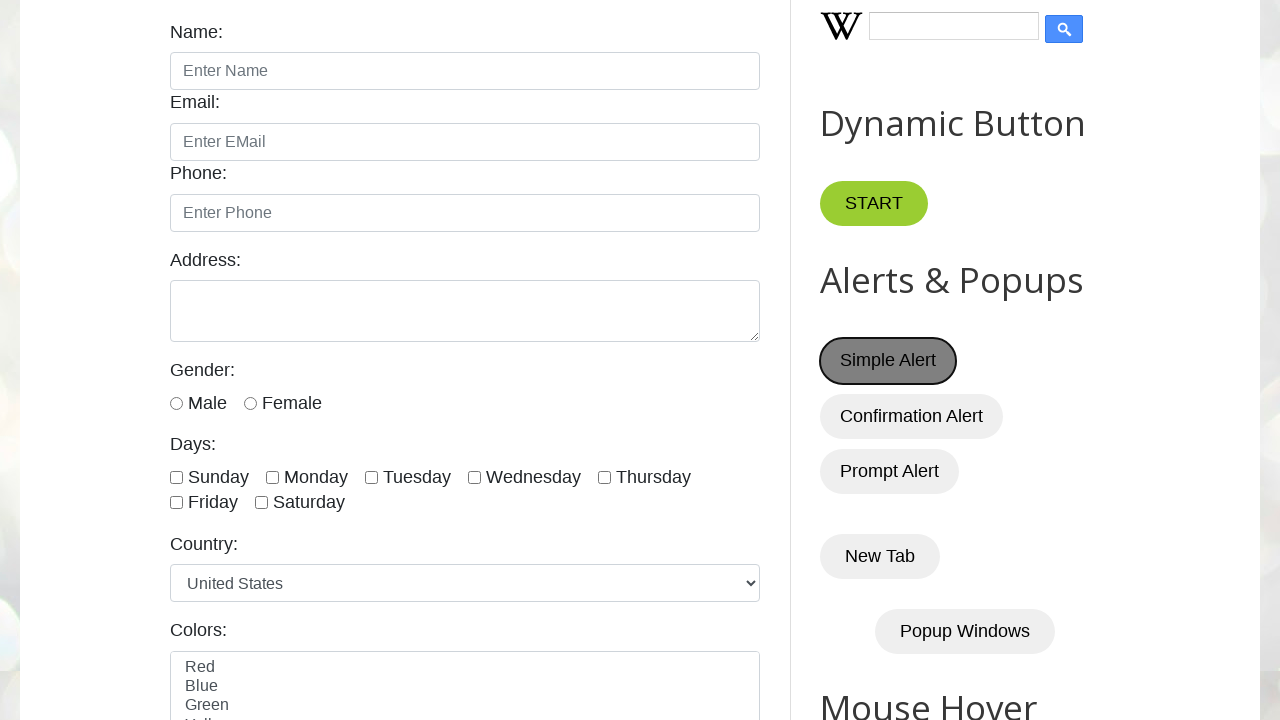

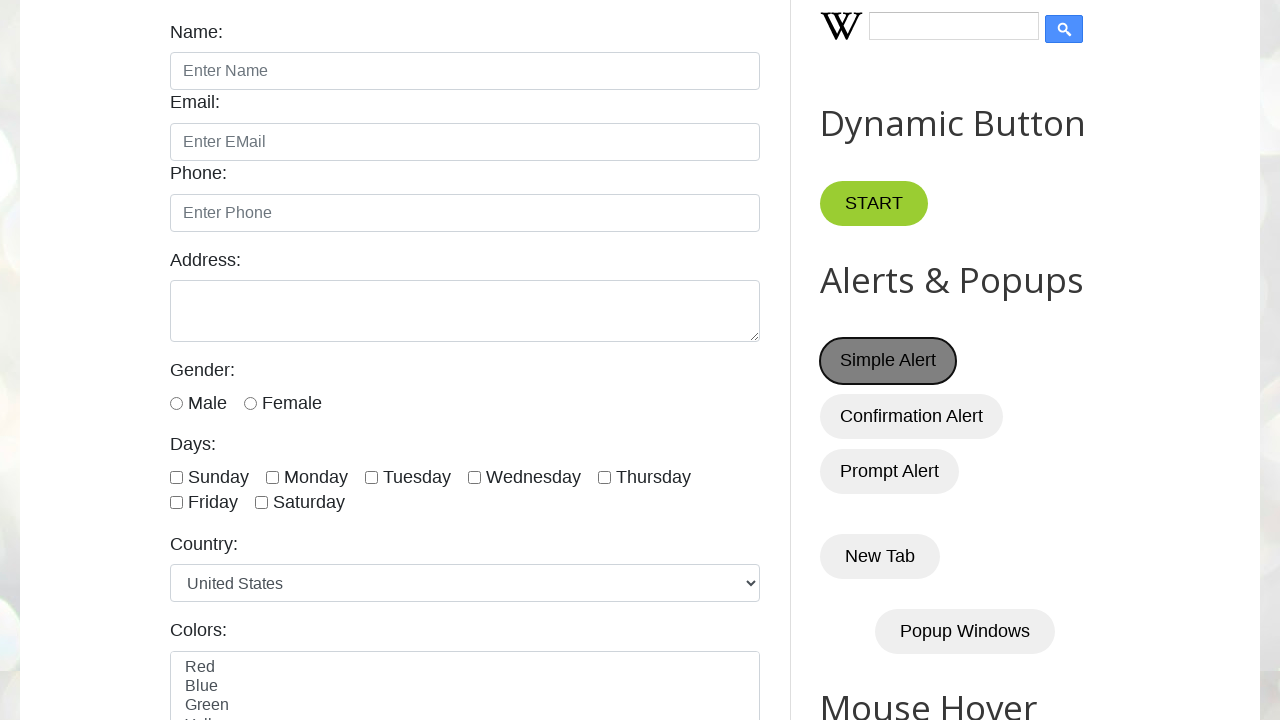